Tests GitHub search functionality by searching for "selenide", clicking on the first result, and hovering over the first contributor avatar in the Contributors section

Starting URL: https://github.com/

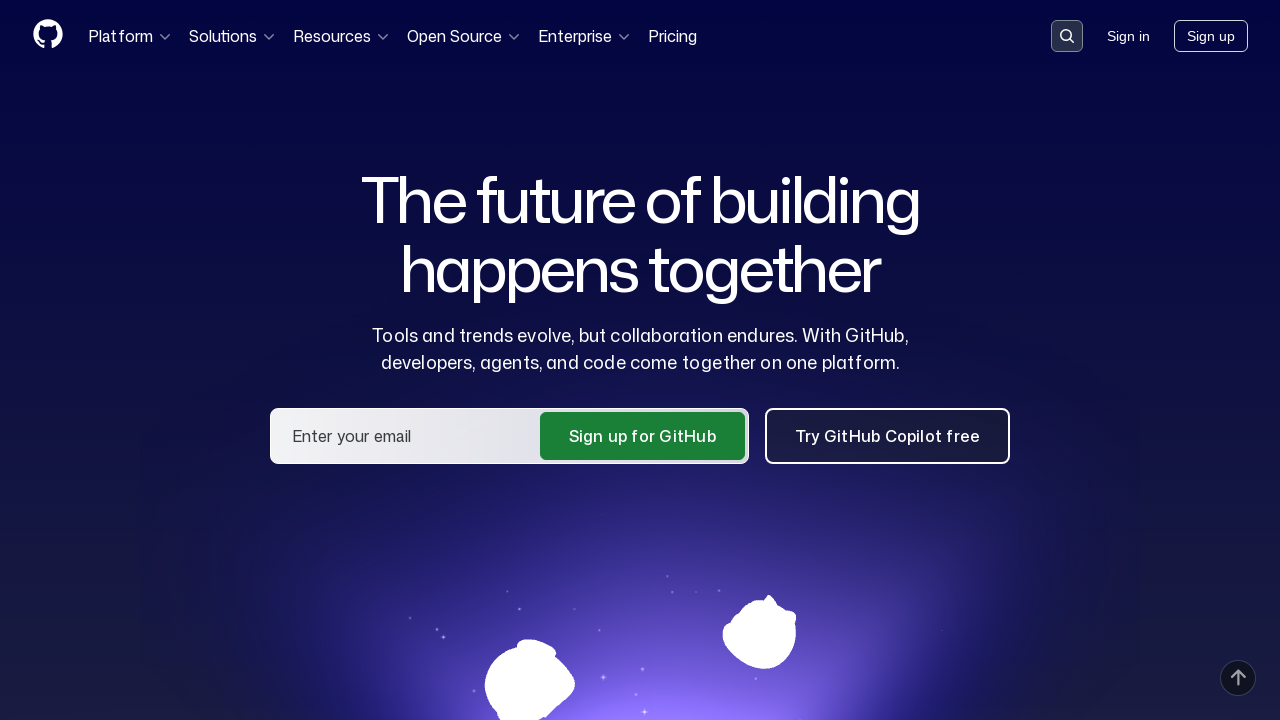

Clicked search button in header at (1067, 36) on [type=button].header-search-button
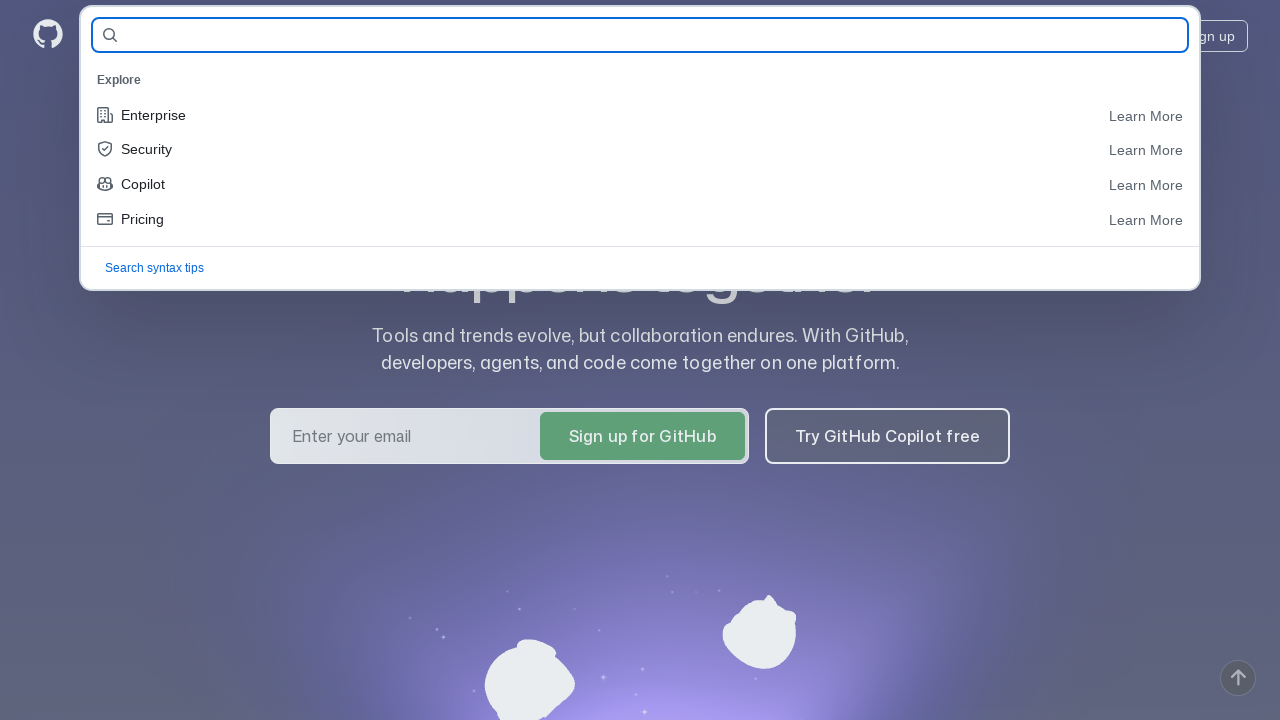

Filled search field with 'selenide' on #query-builder-test
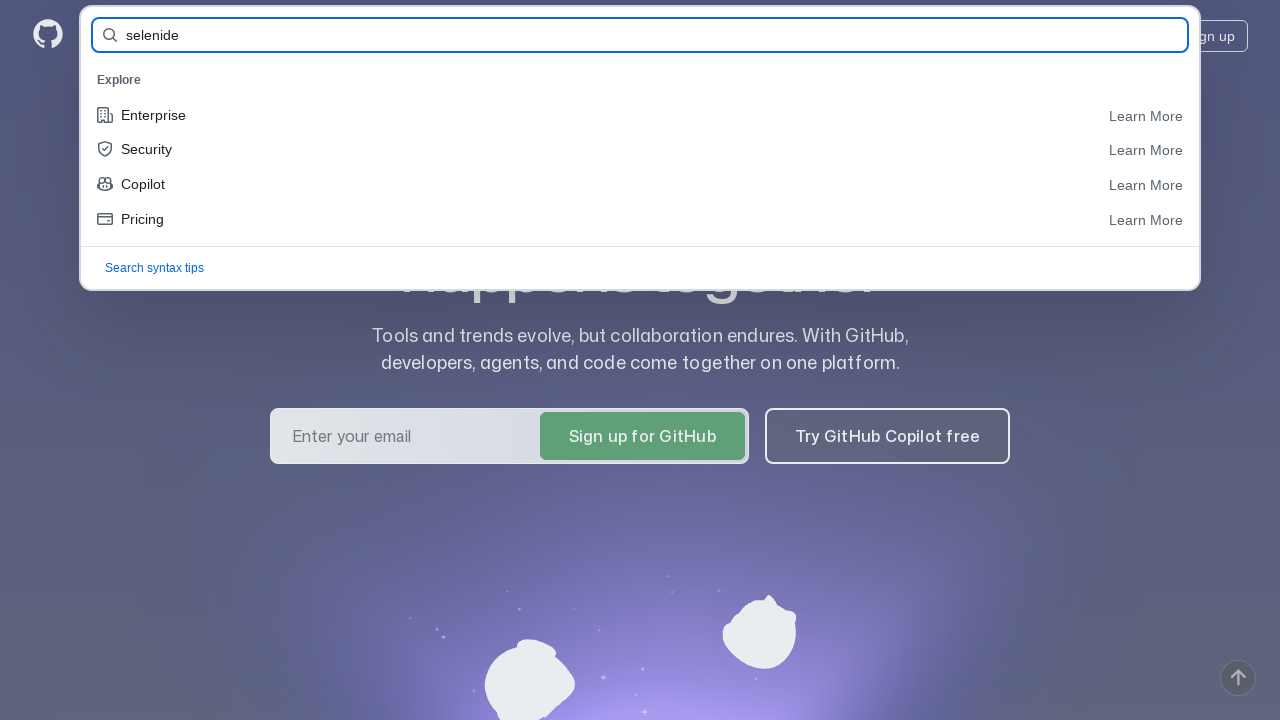

Pressed Enter to search for 'selenide' on #query-builder-test
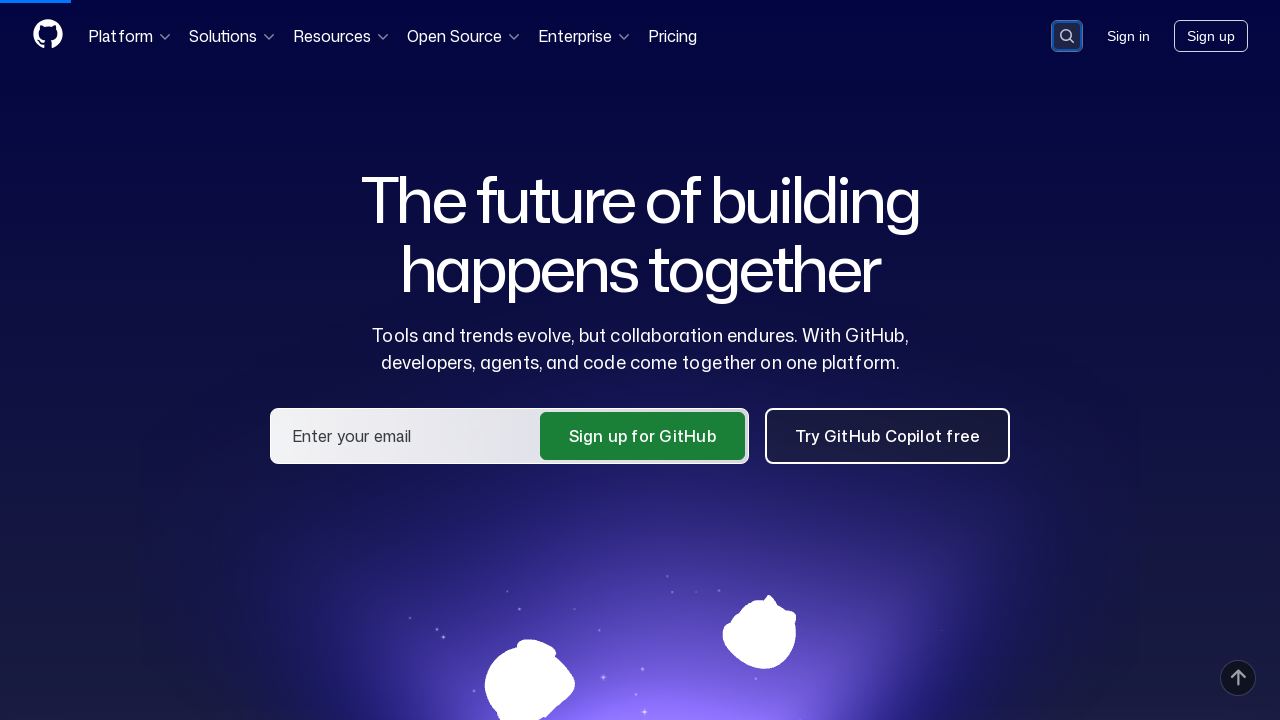

Search results loaded
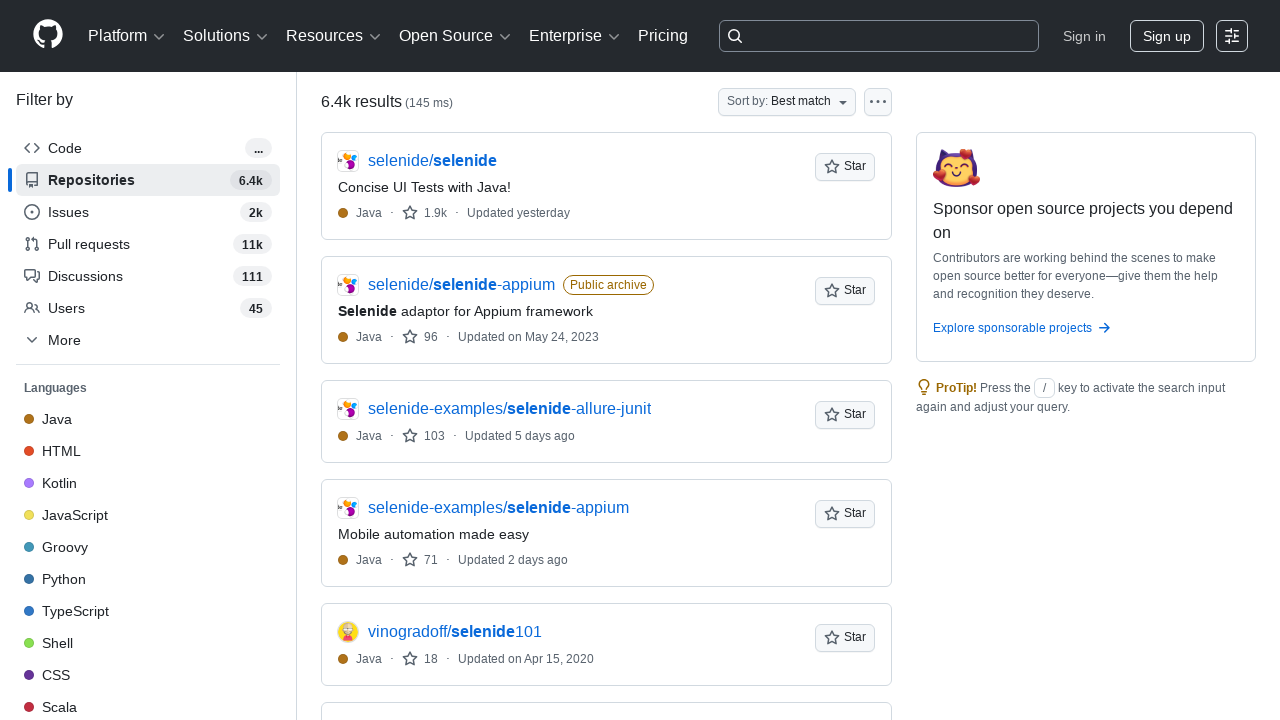

Clicked on first search result at (432, 161) on div[data-testid=results-list] a >> nth=0
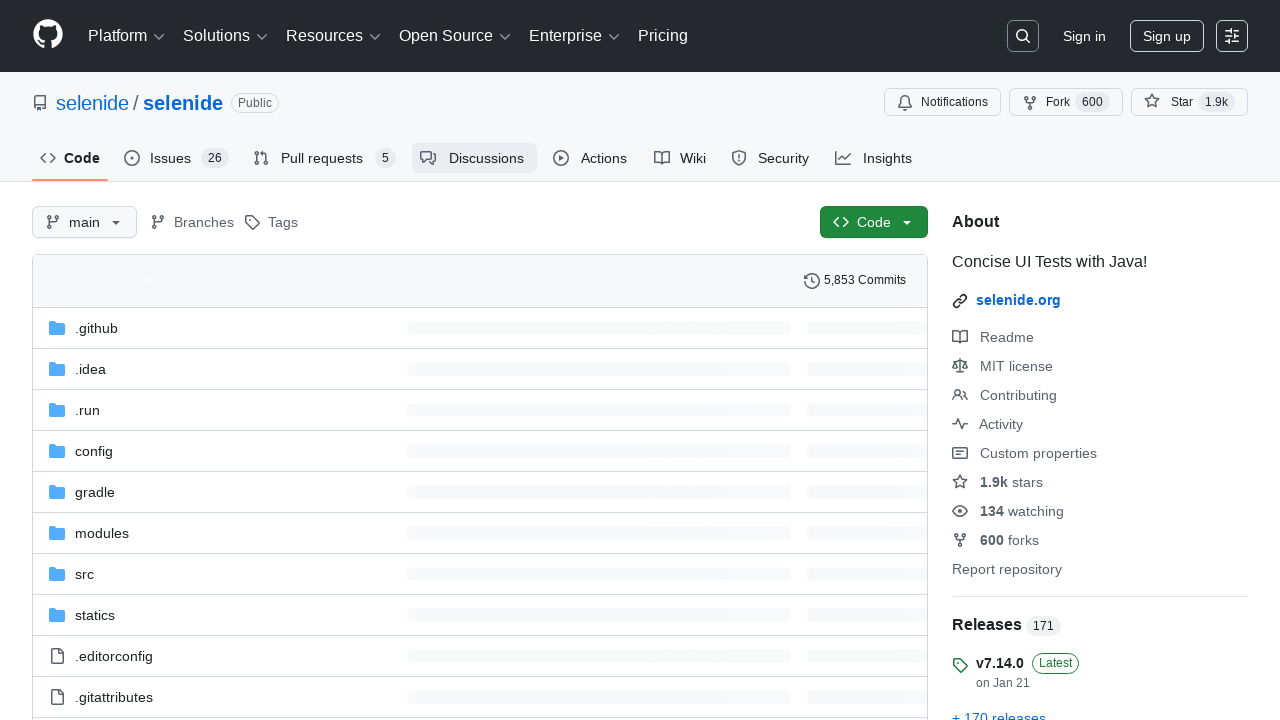

Repository page loaded
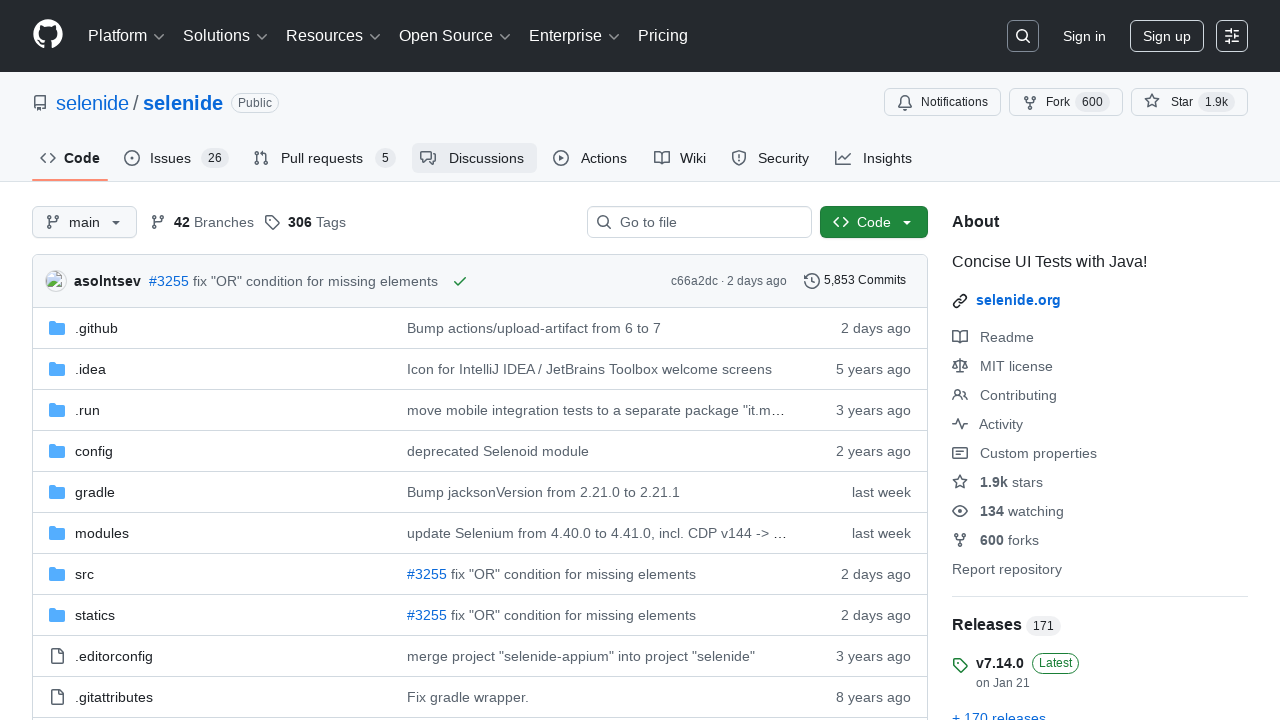

Located Contributors section
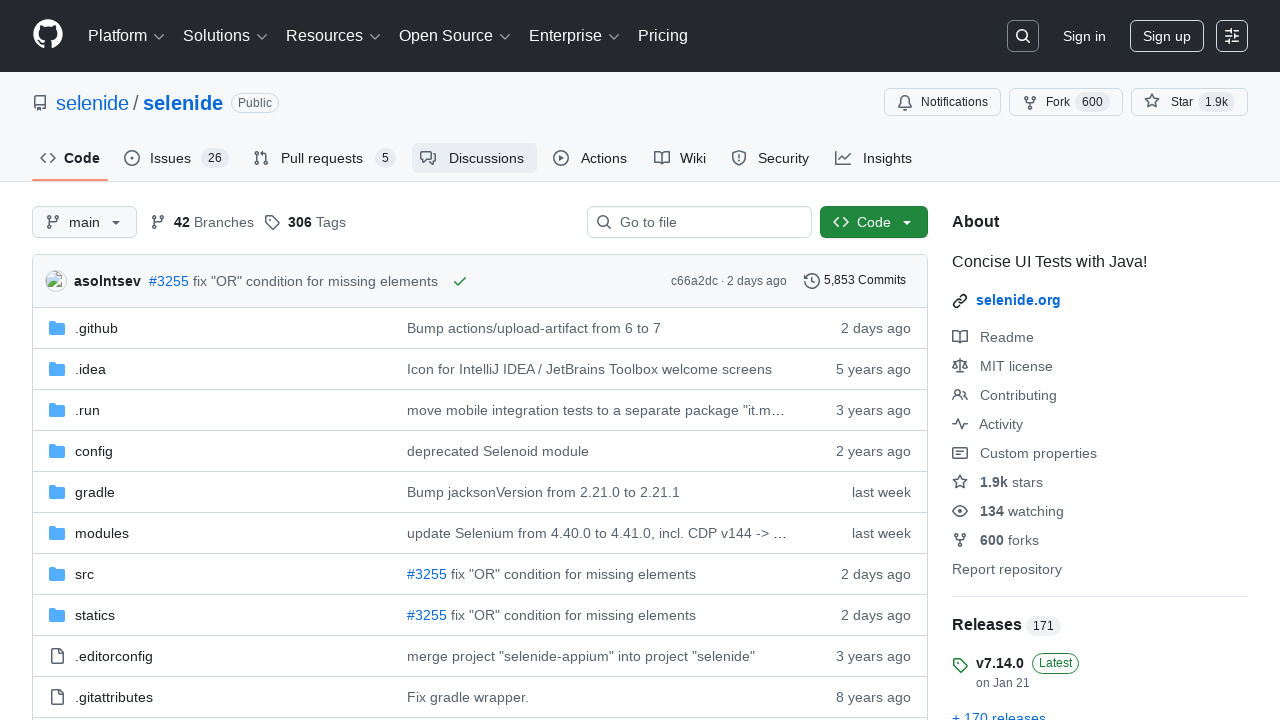

Hovered over first contributor avatar at (968, 360) on .BorderGrid-row >> internal:has-text="Contributors"i >> nth=0 >> ul li >> nth=0
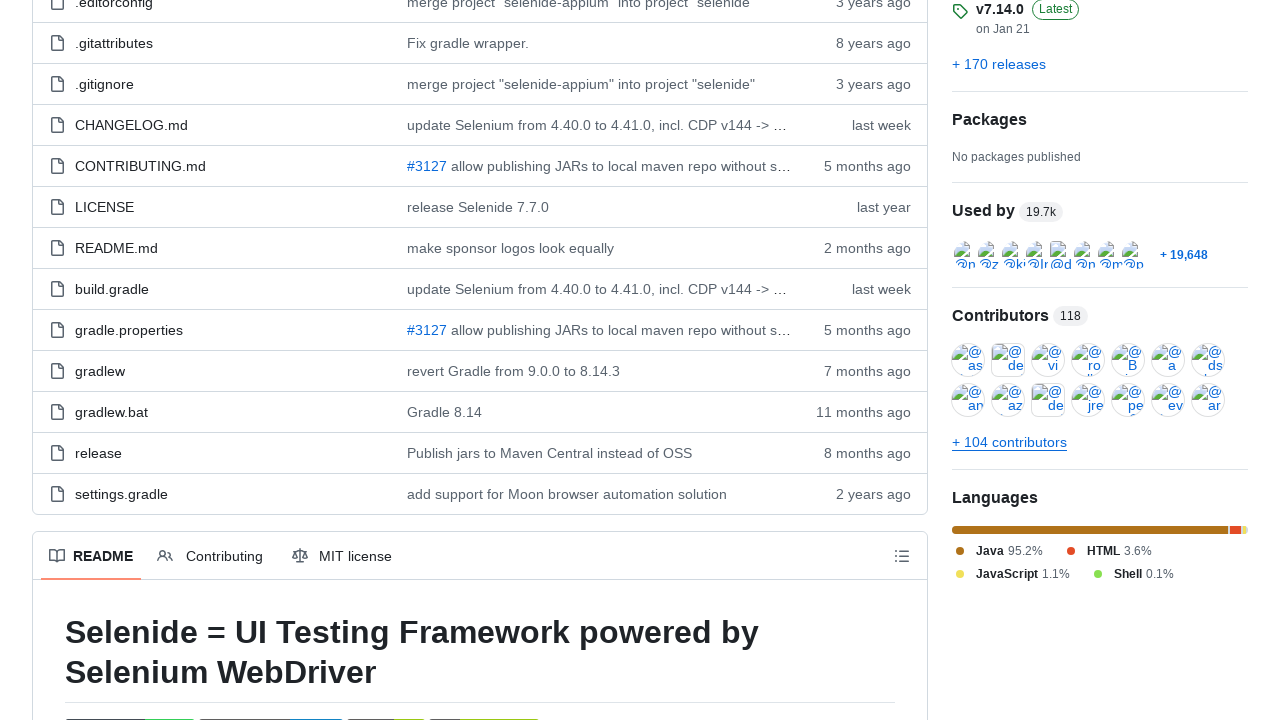

Waited 2 seconds to observe hover effect
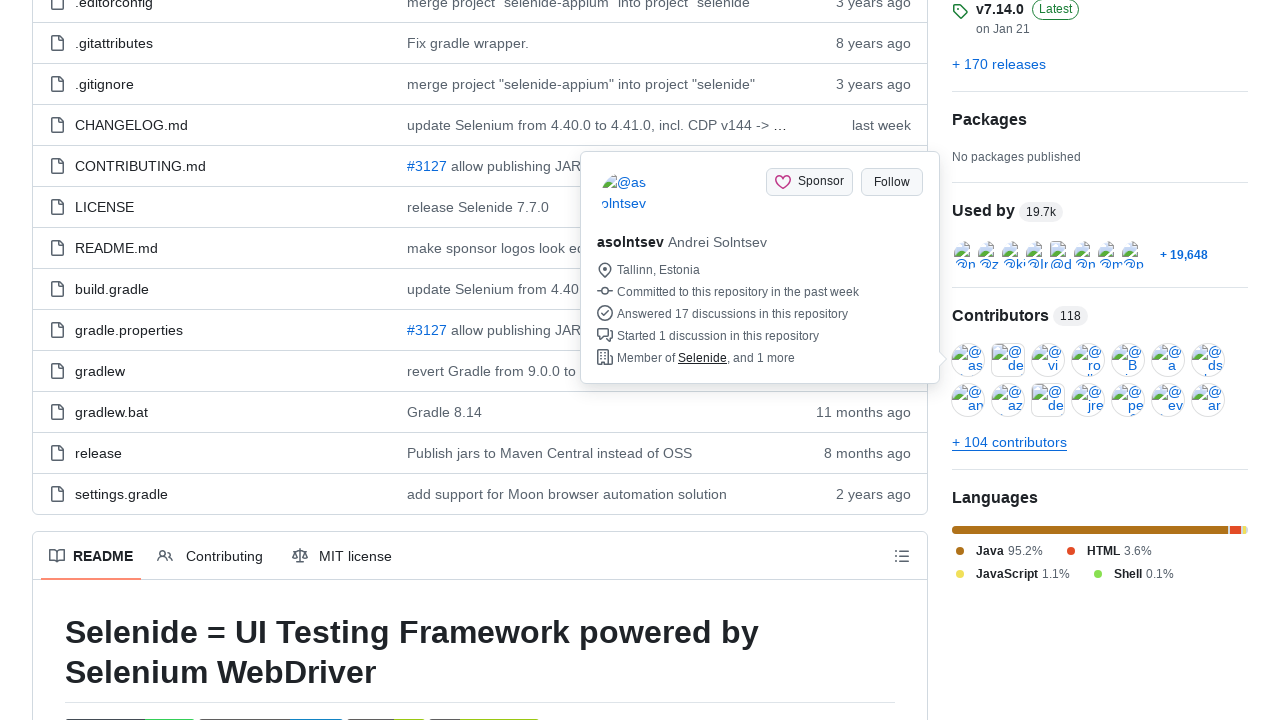

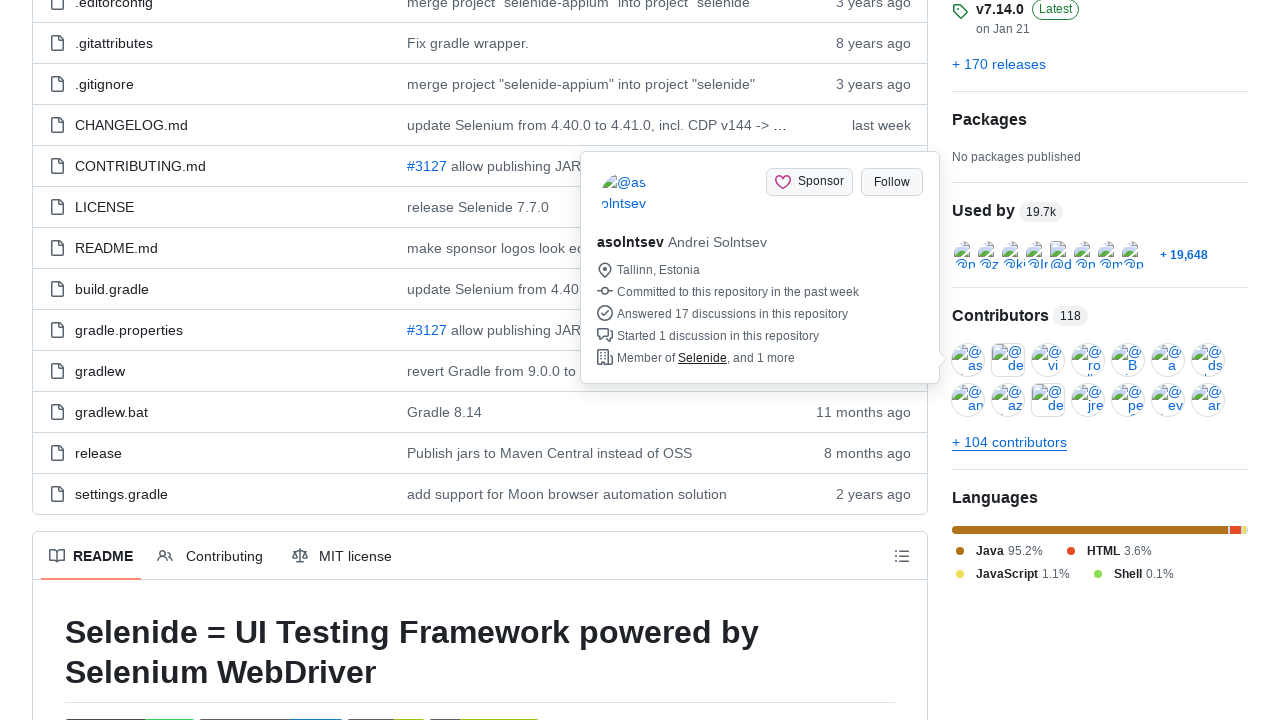